Navigates to Flipkart homepage and verifies that the correct URL is loaded by checking the current URL matches the expected value.

Starting URL: https://www.flipkart.com/

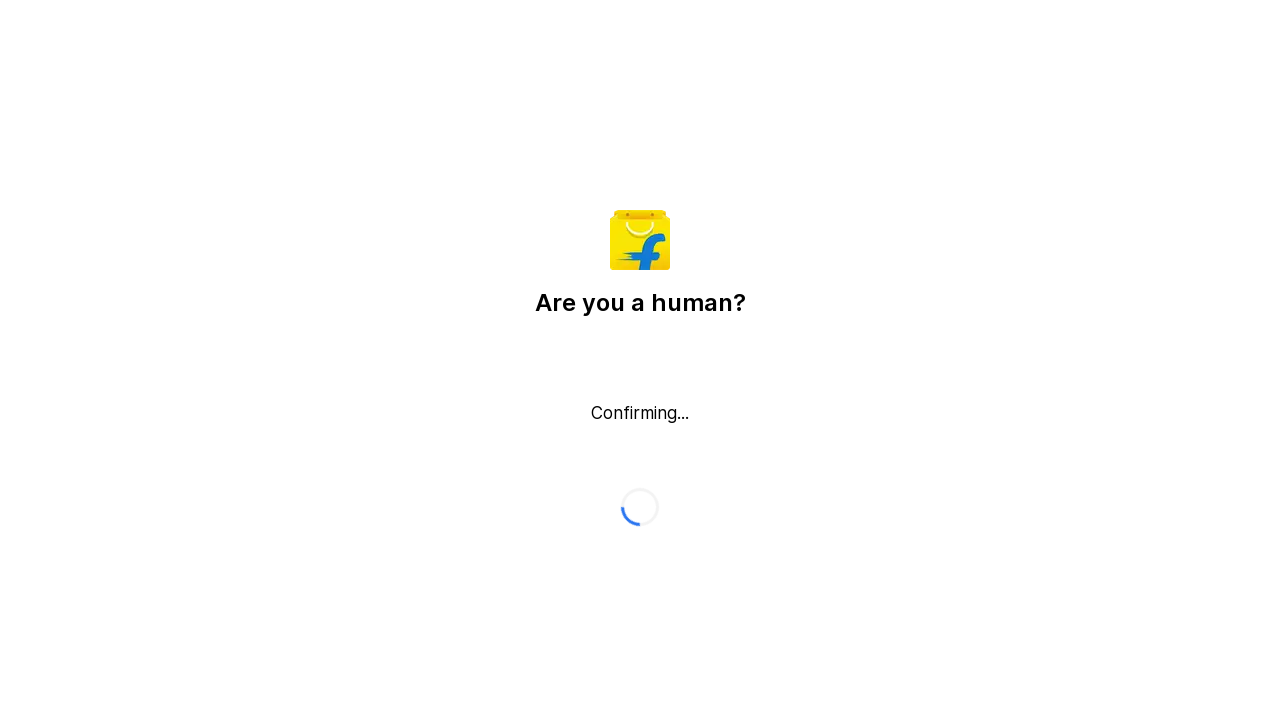

Retrieved current URL from page
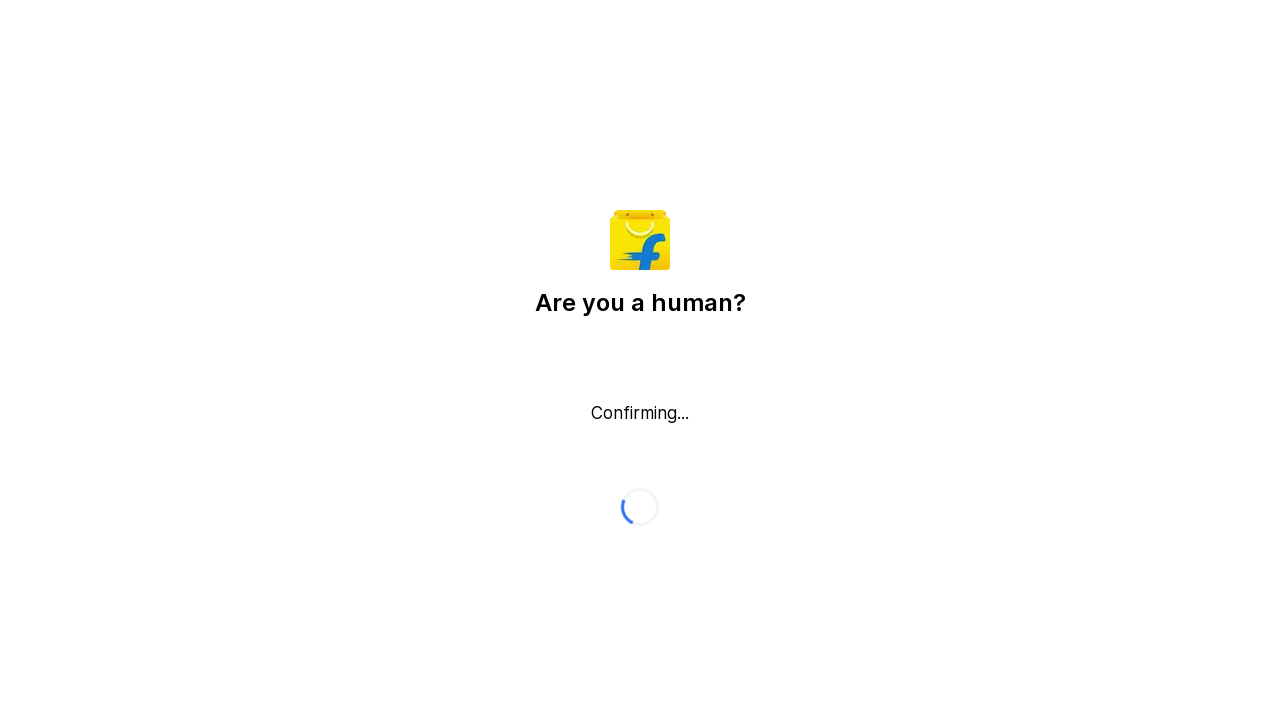

Verified current URL matches expected Flipkart homepage URL exactly
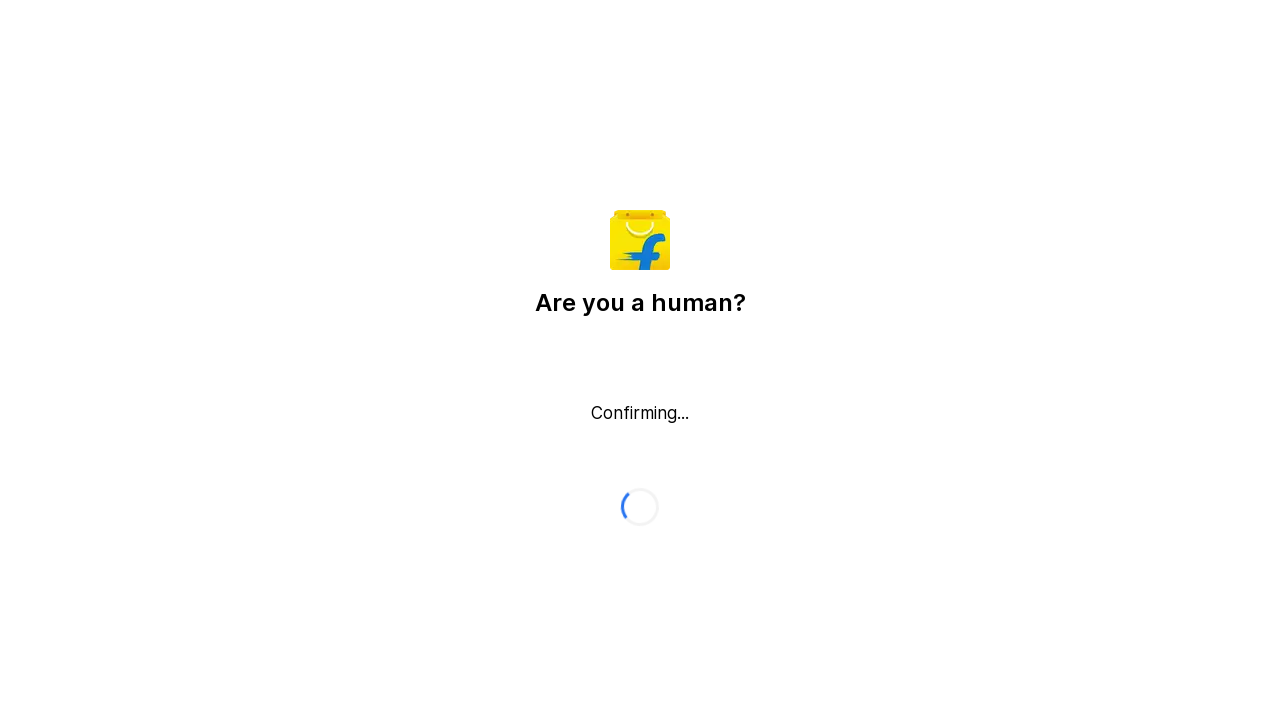

Asserted that 'flipkart.com' is present in current URL
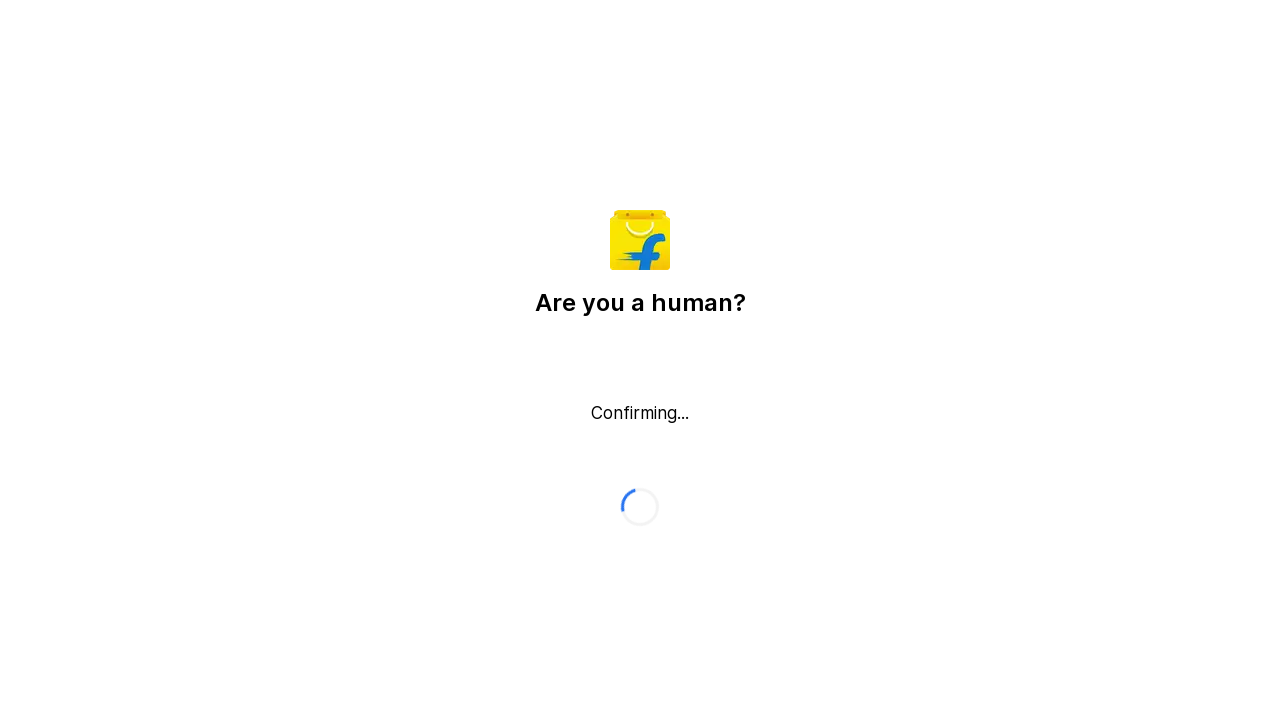

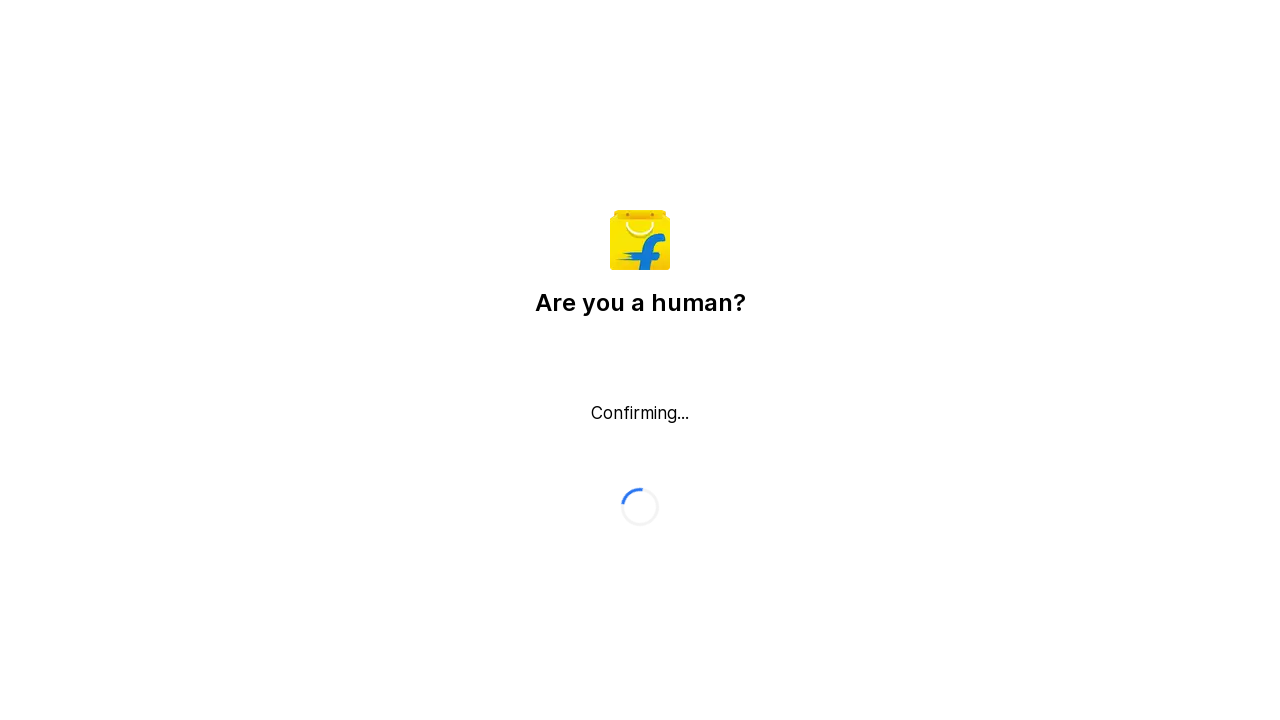